Tests clicking on the location/region selector button

Starting URL: https://www.labirint.ru

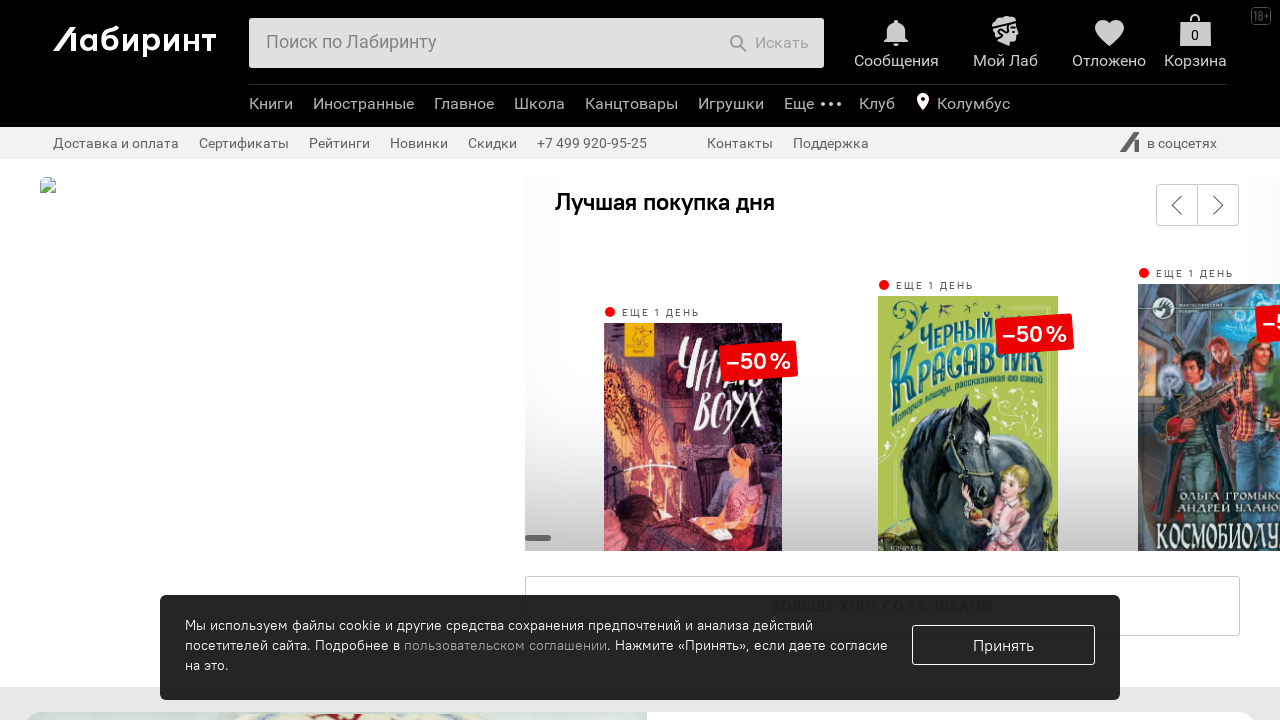

Clicked on location/region selector button at (973, 104) on .region-location-icon-txt
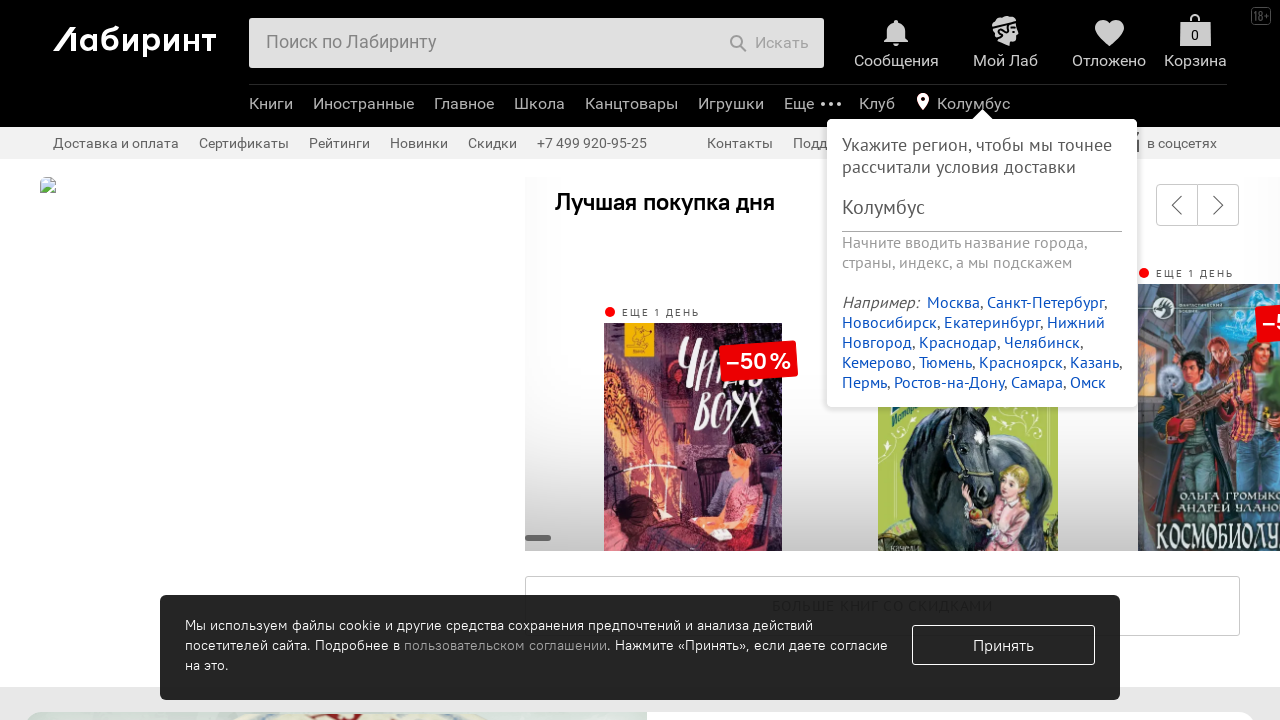

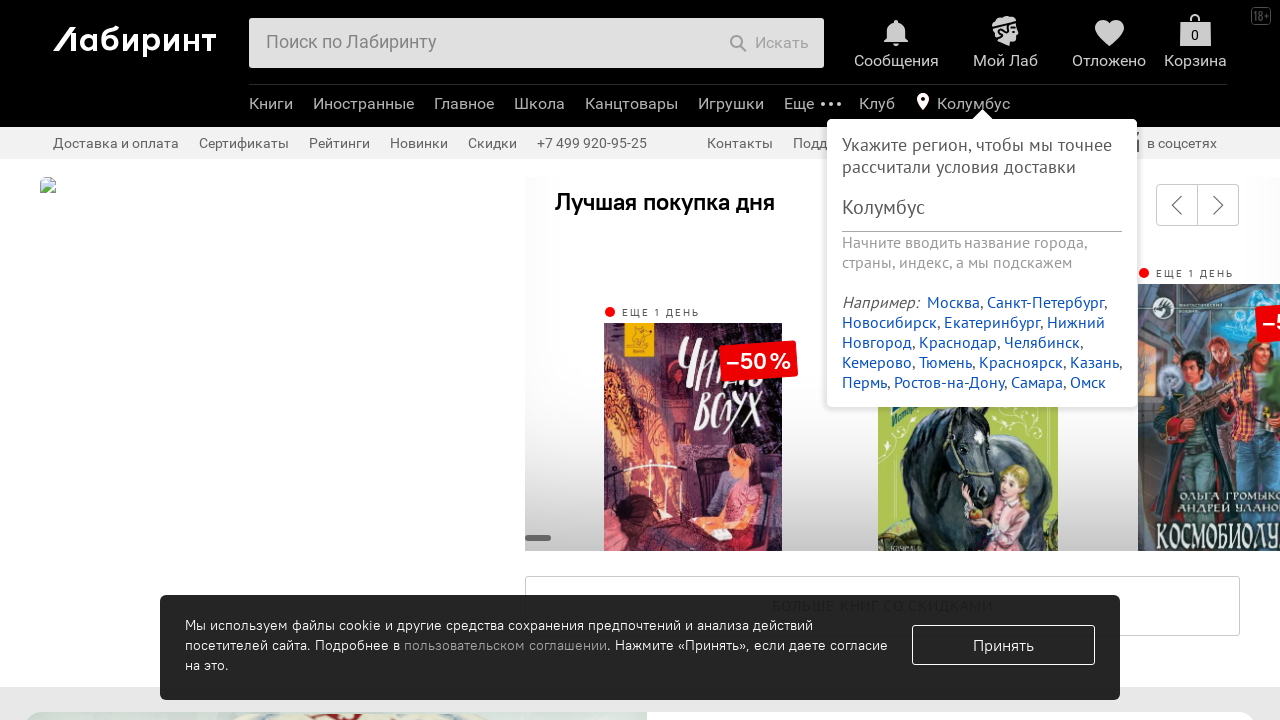